Navigates to the Selenium Practice shopping page and verifies the page loads successfully

Starting URL: https://rahulshettyacademy.com/seleniumPractise/#/

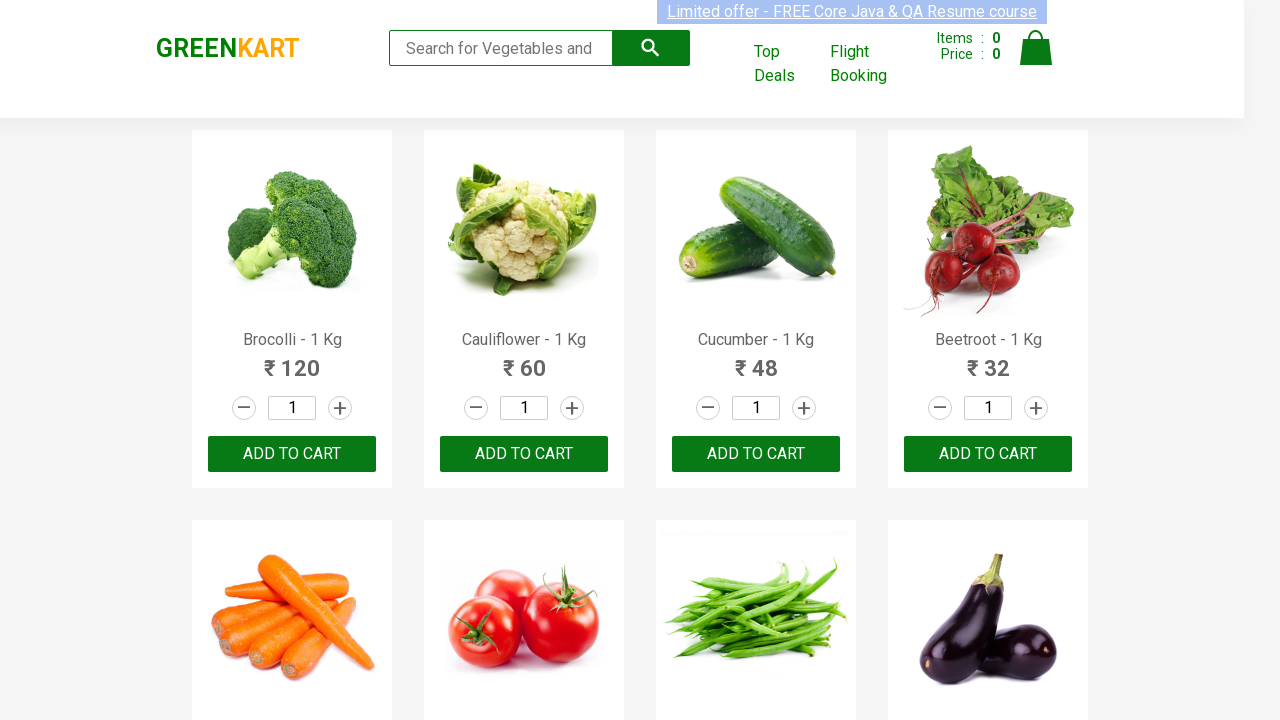

Waited for page DOM content to load
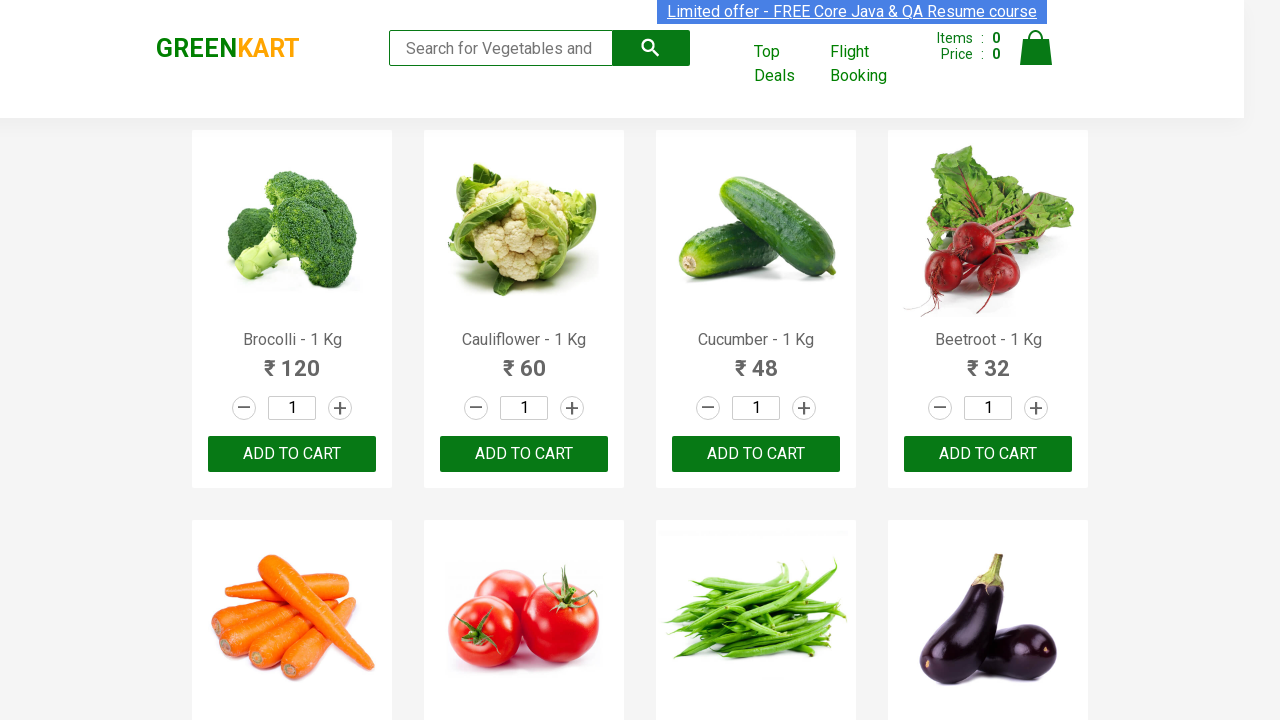

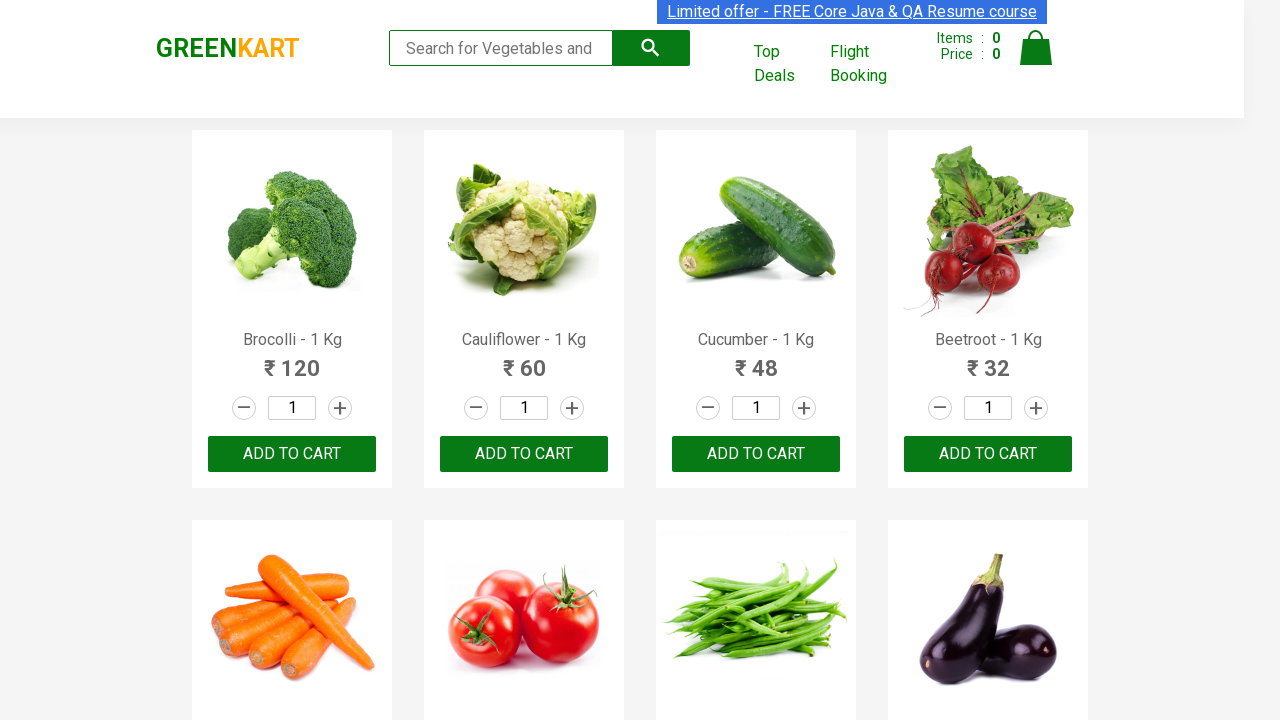